Tests the text box form on demoqa.com by filling in full name, email, current address, and permanent address fields, then submitting and verifying the output displays correctly.

Starting URL: https://demoqa.com/text-box

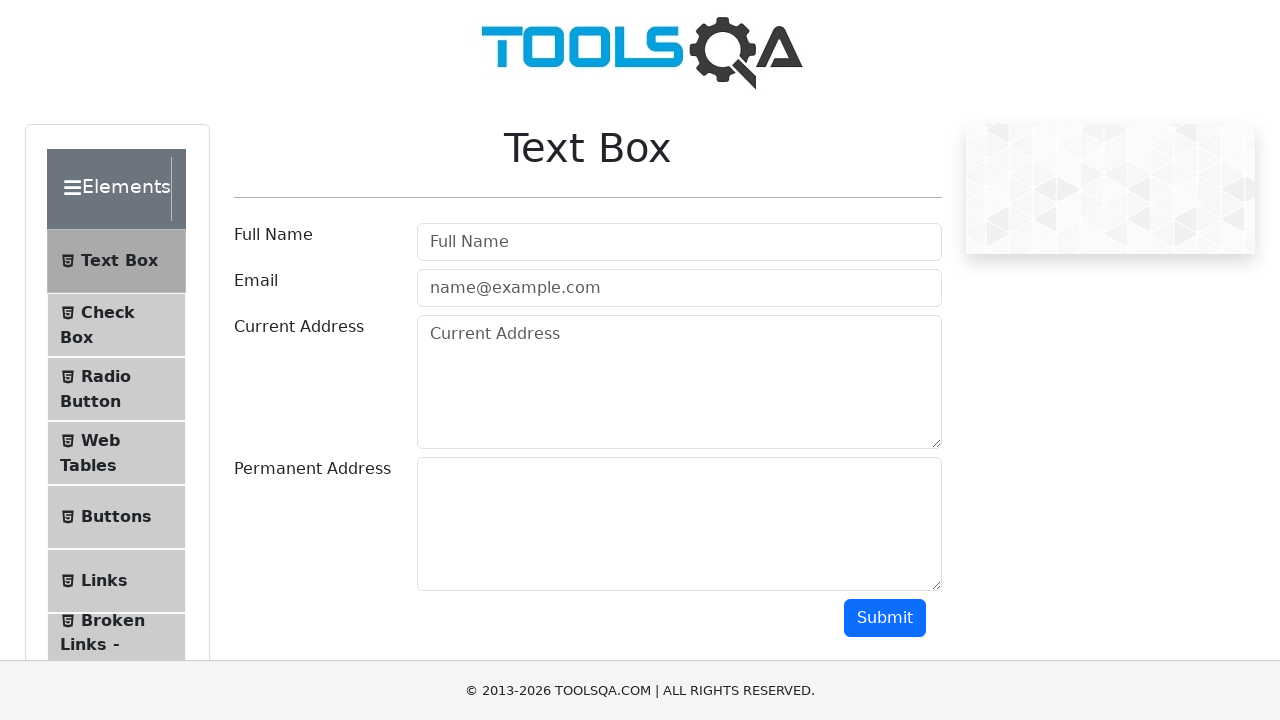

Filled Full Name field with 'John Doe' on #userName
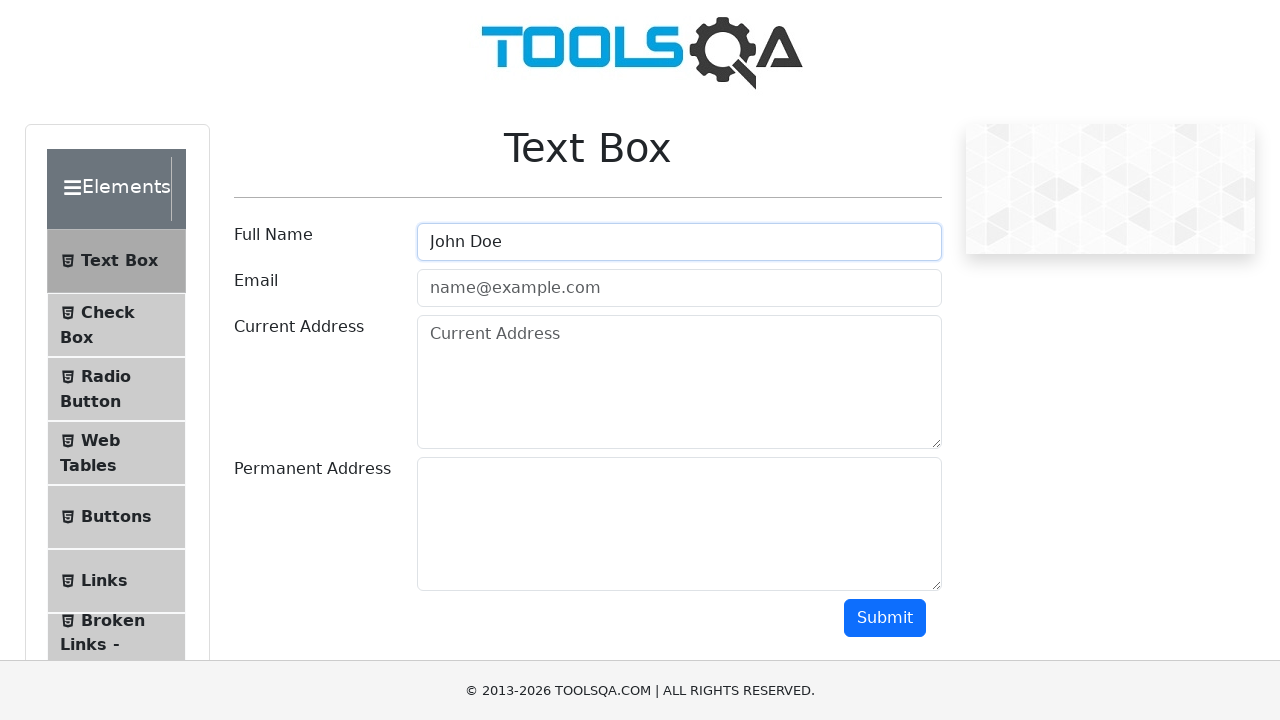

Filled Email field with 'johndoe@gmail.com' on #userEmail
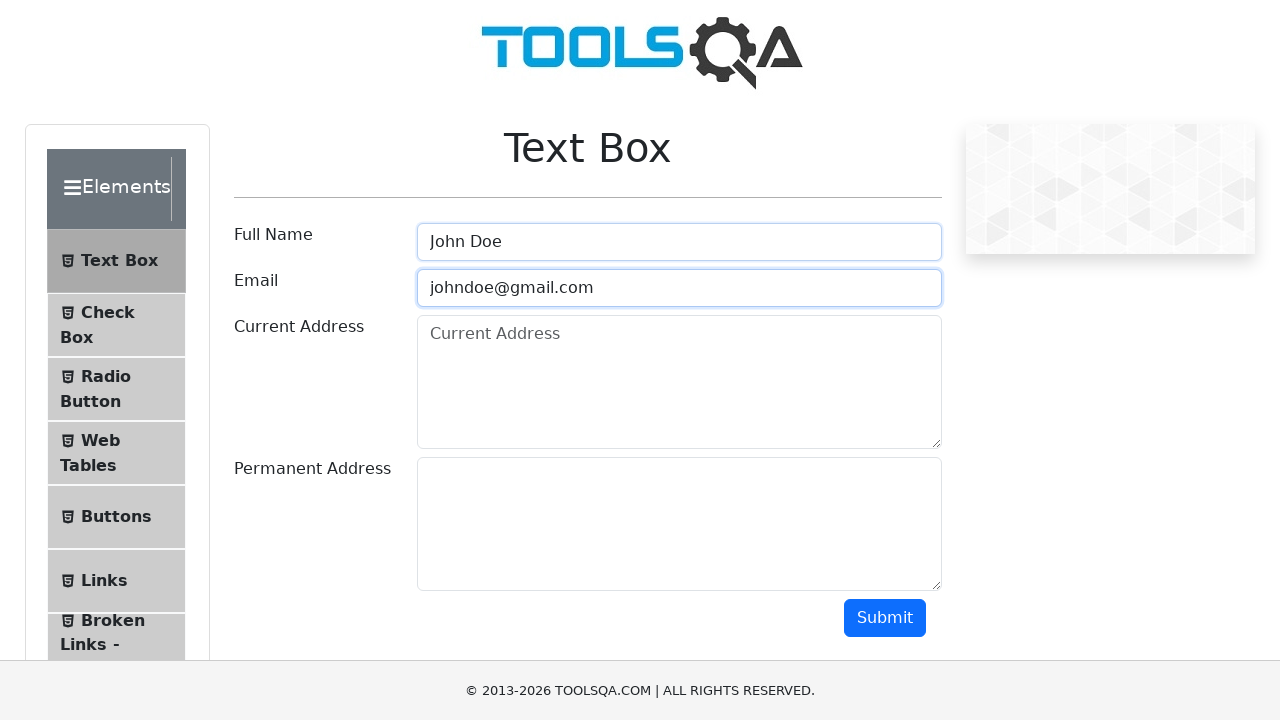

Filled Current Address field with '20 h St' on #currentAddress
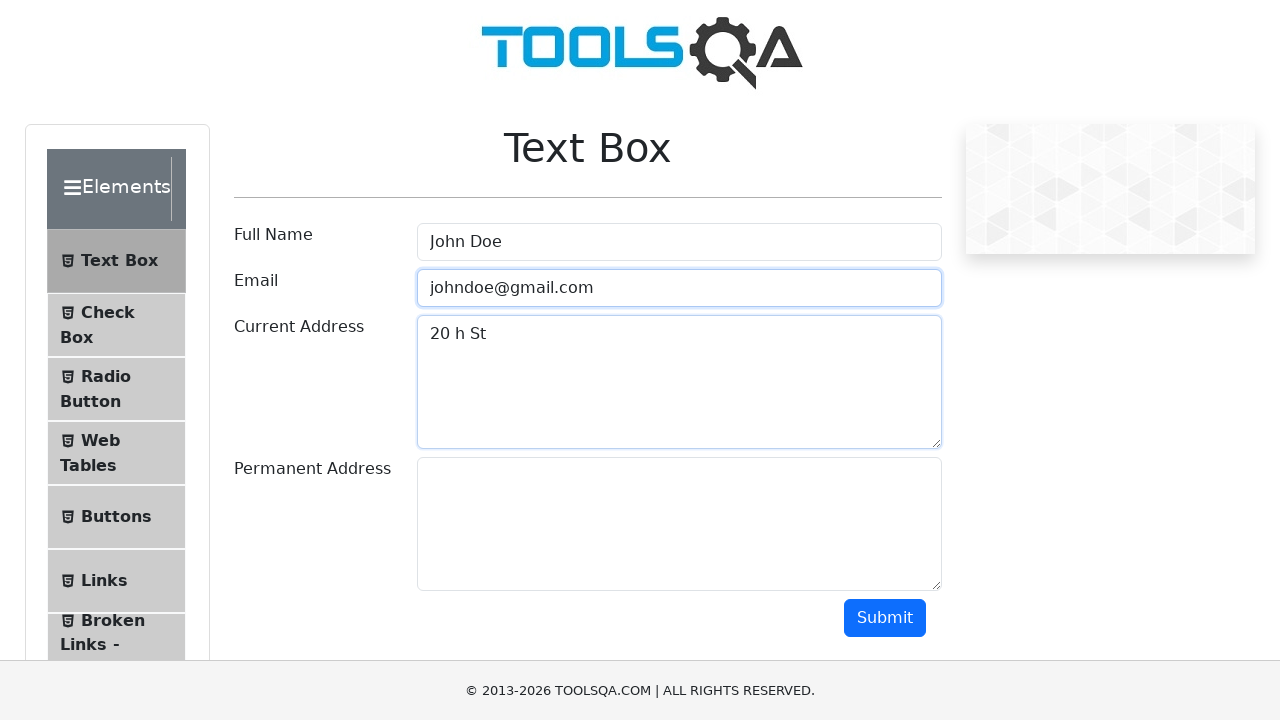

Filled Permanent Address field with '20 h St' on #permanentAddress
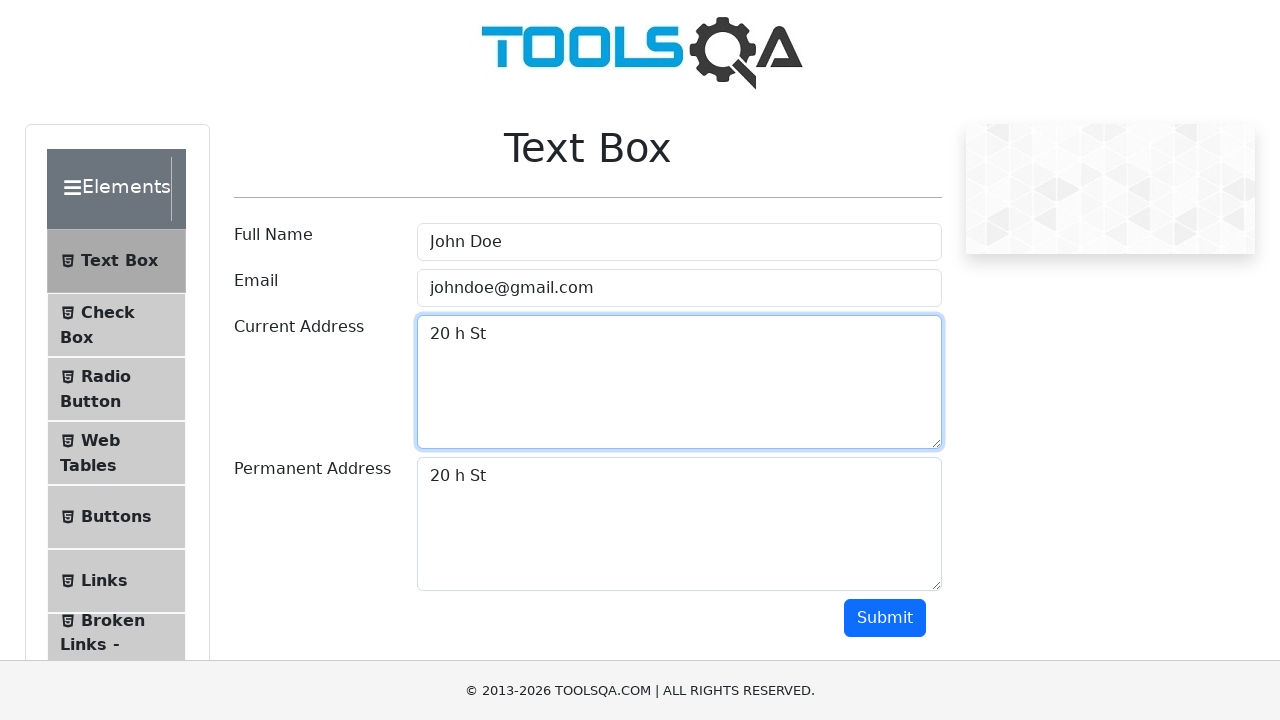

Clicked Submit button at (885, 618) on #submit
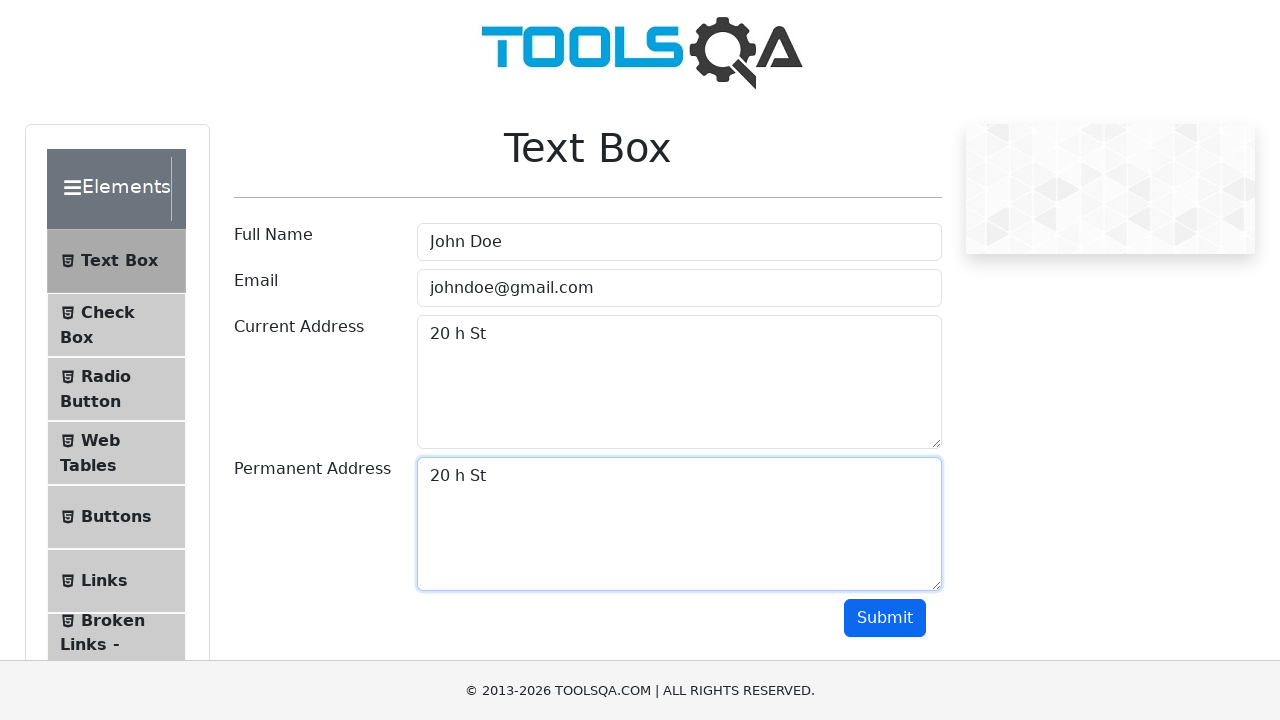

Output name field appeared
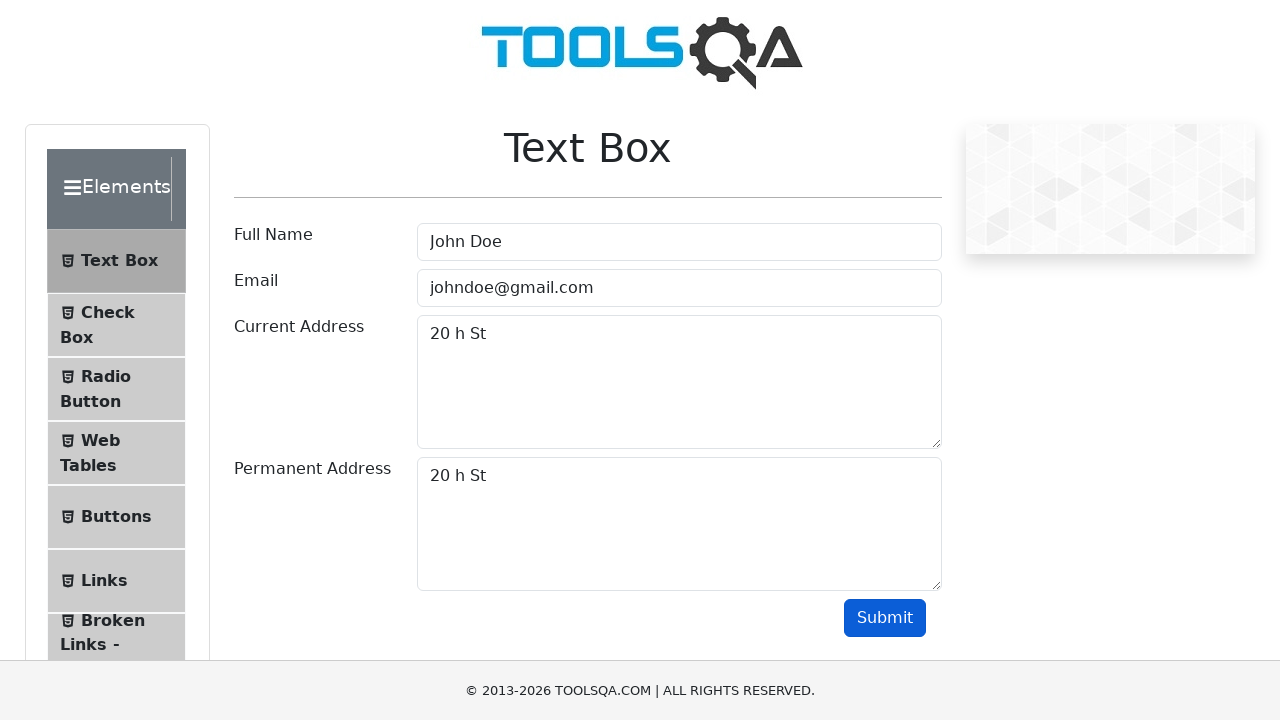

Output email field appeared
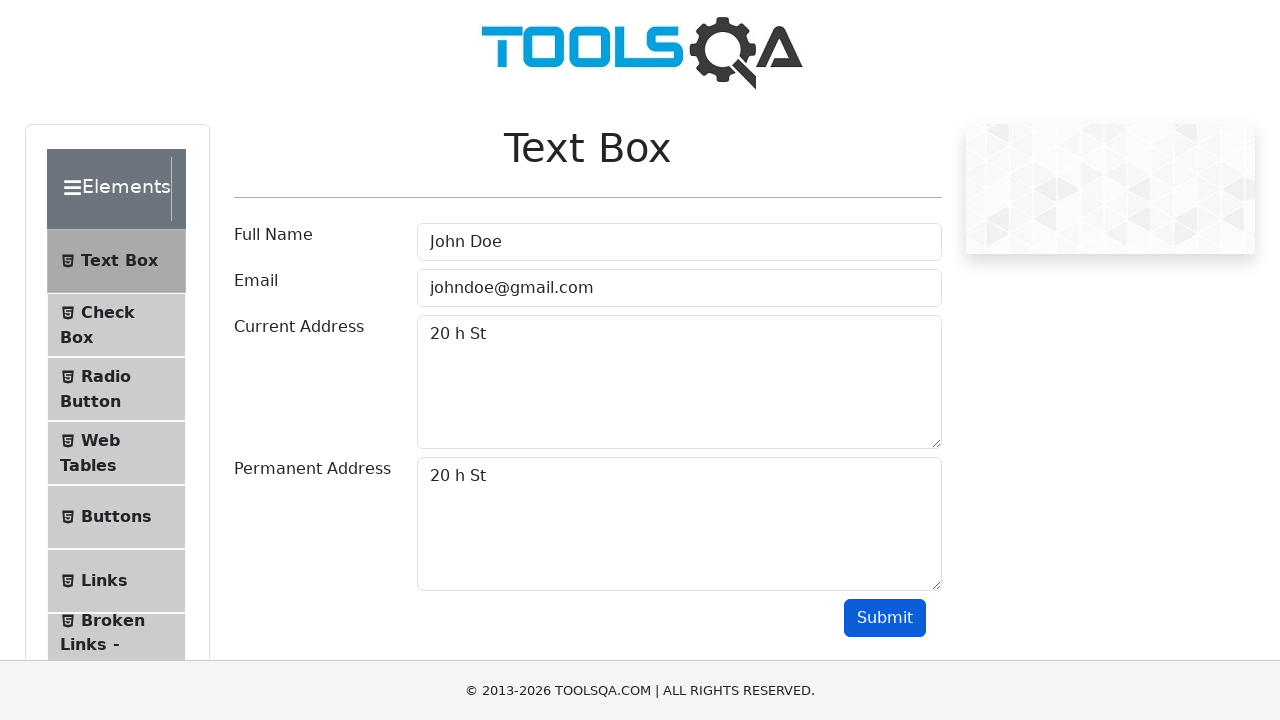

Output current address field appeared
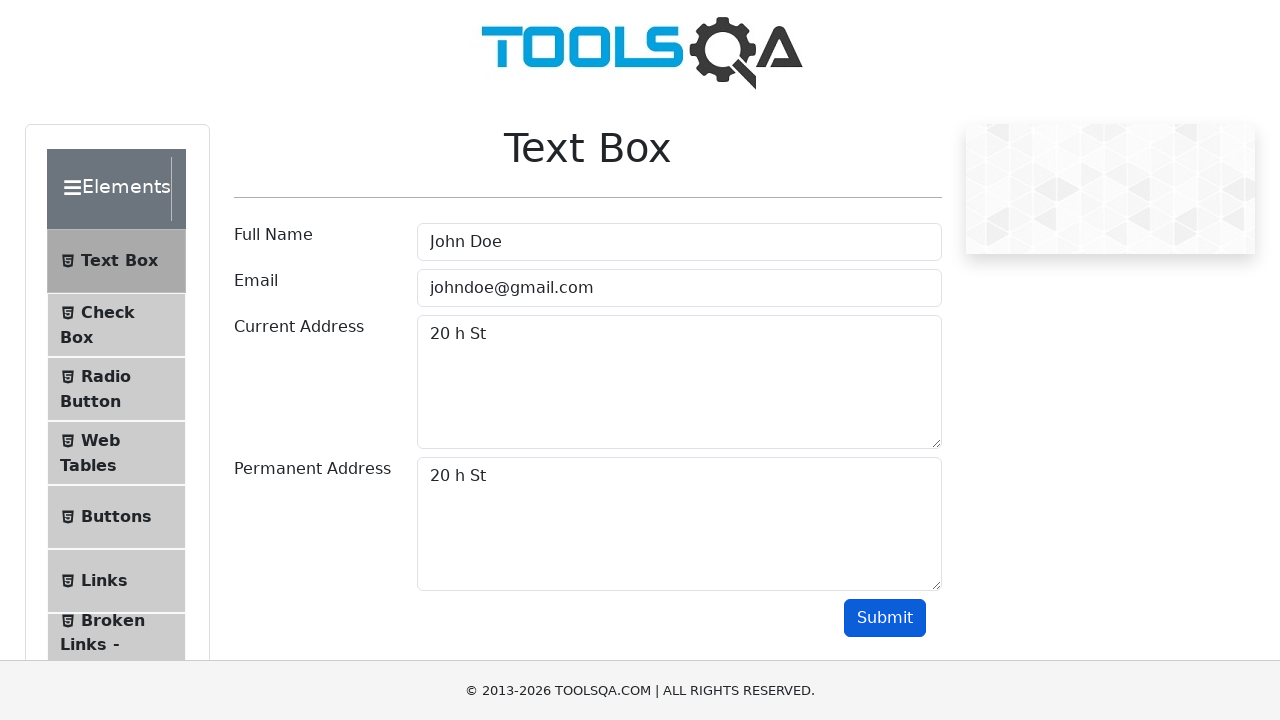

Output permanent address field appeared
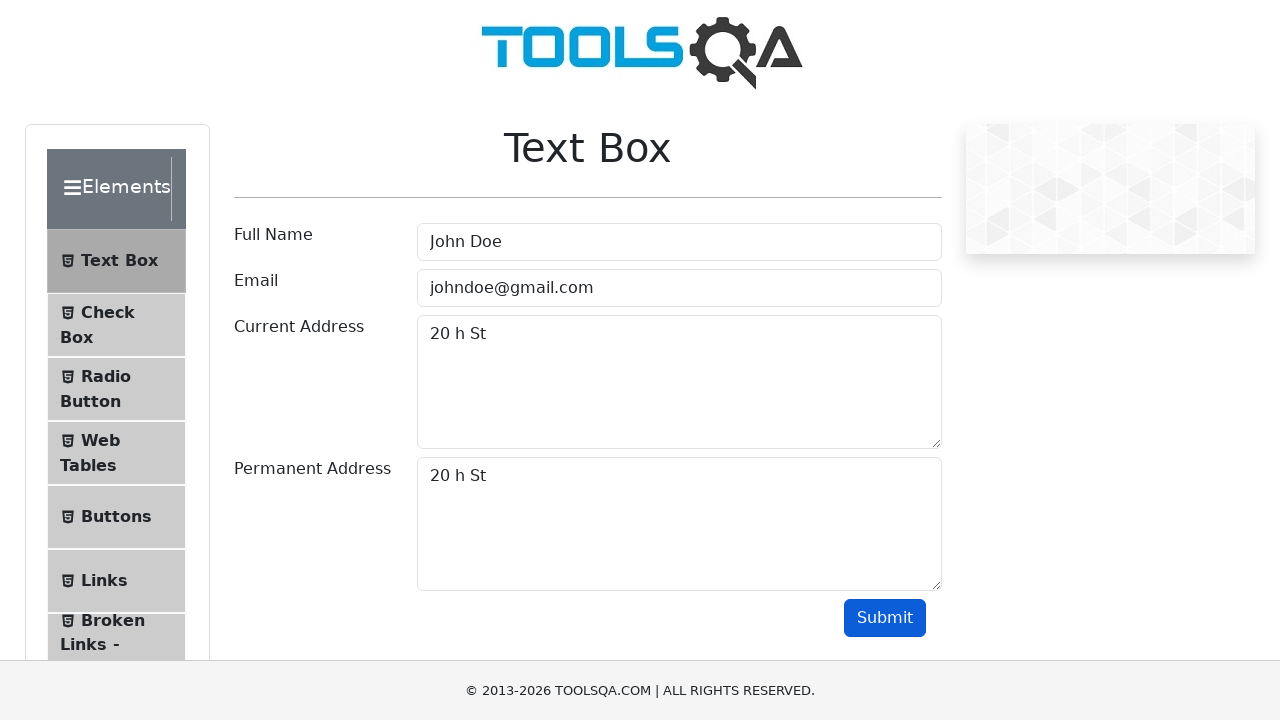

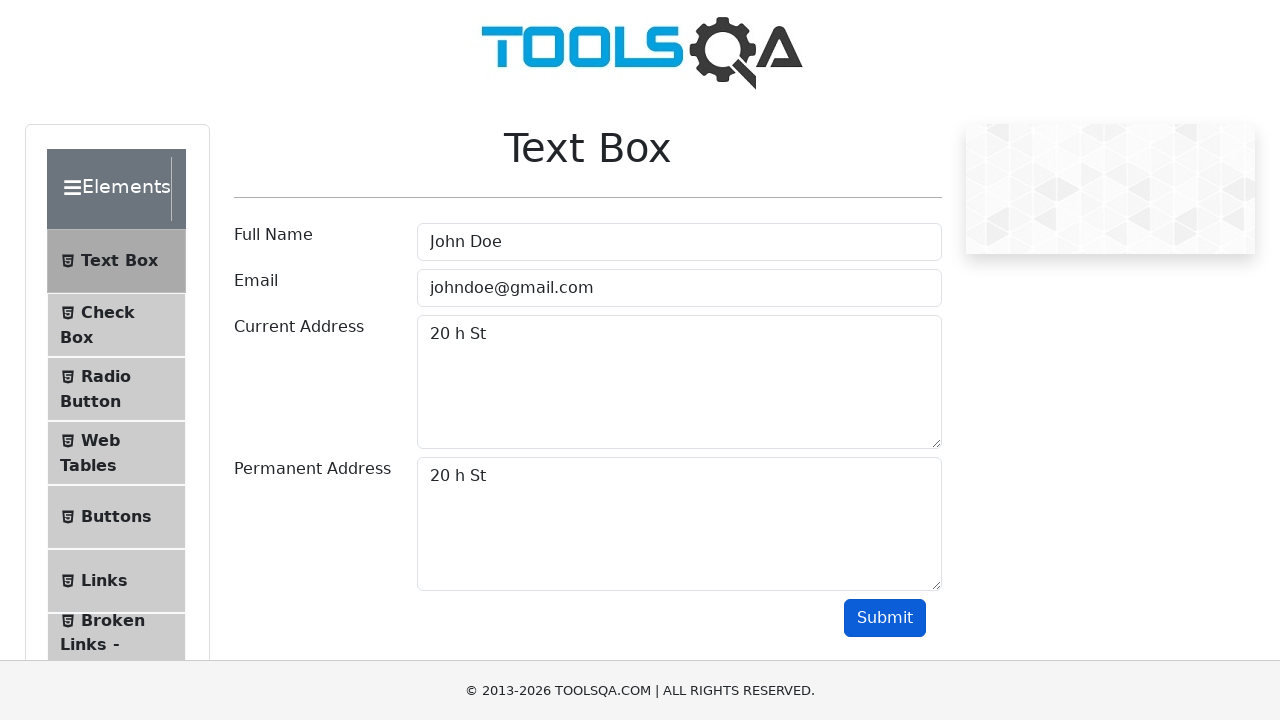